Adds multiple vegetable items (Brocolli, Beans, Carrot, Cucumber) to cart by iterating through product list and clicking add to cart buttons for matching items

Starting URL: https://rahulshettyacademy.com/seleniumPractise/

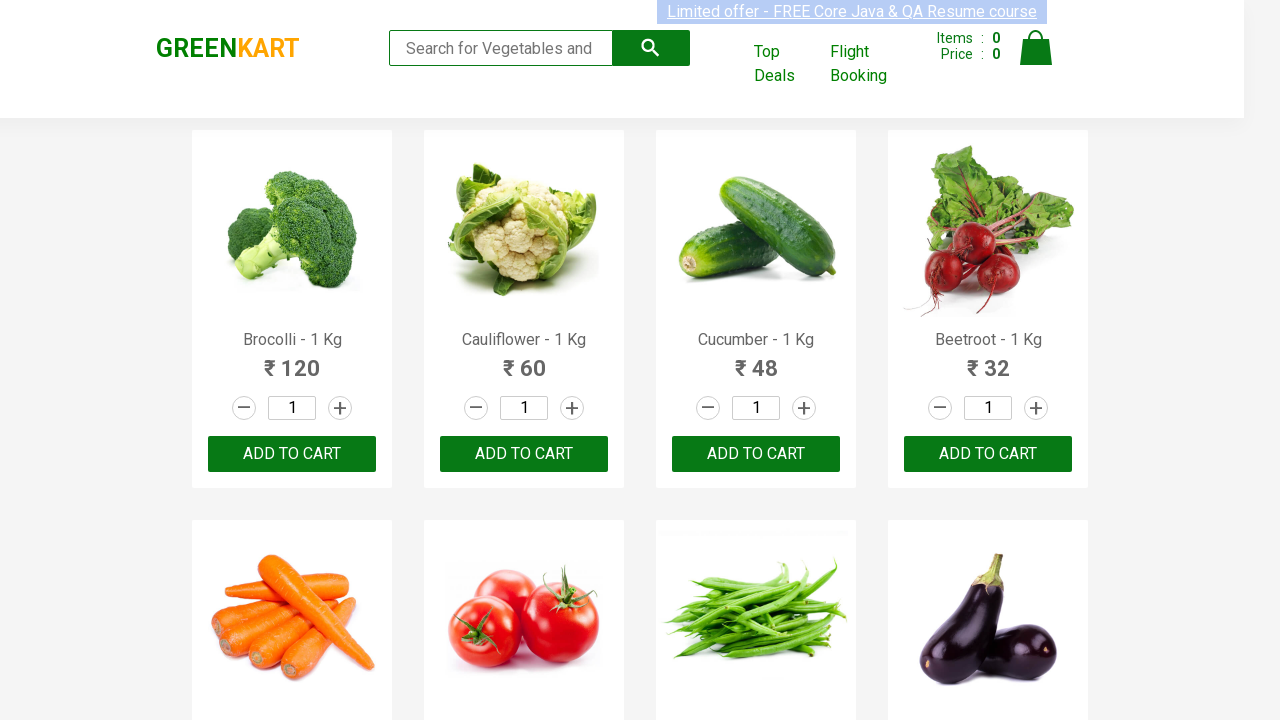

Waited for product elements to load
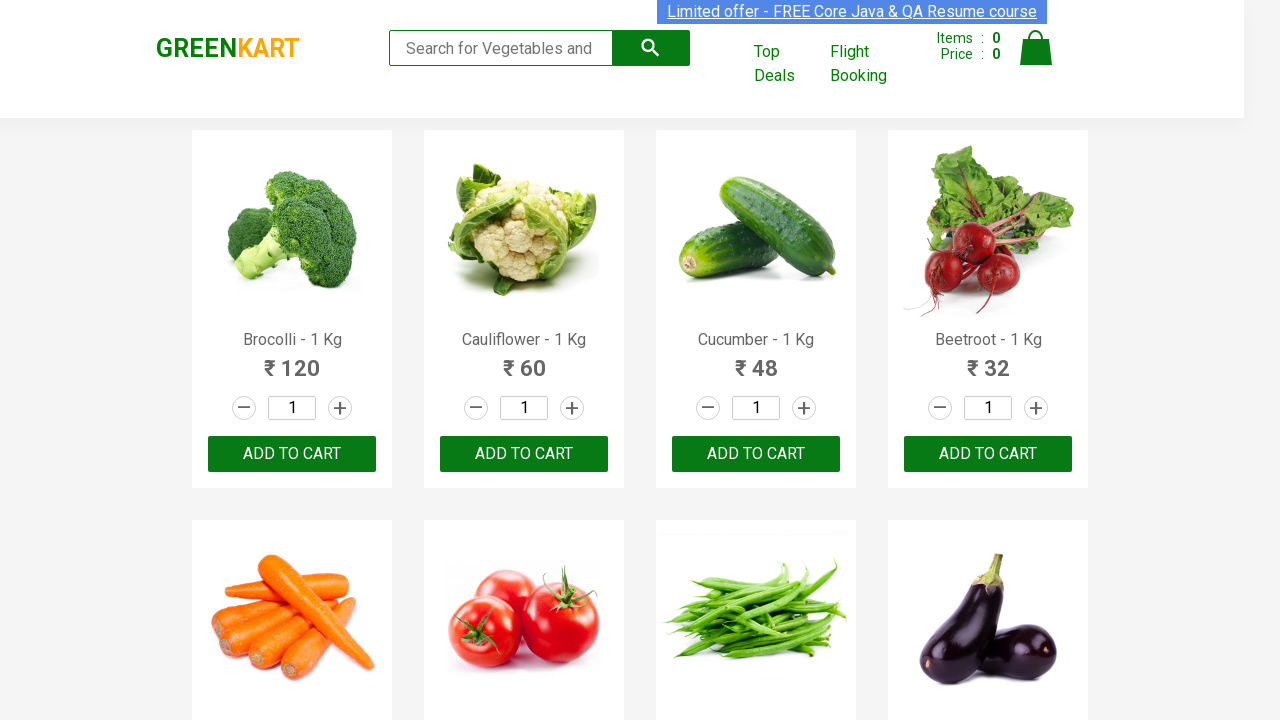

Retrieved all product name elements from the page
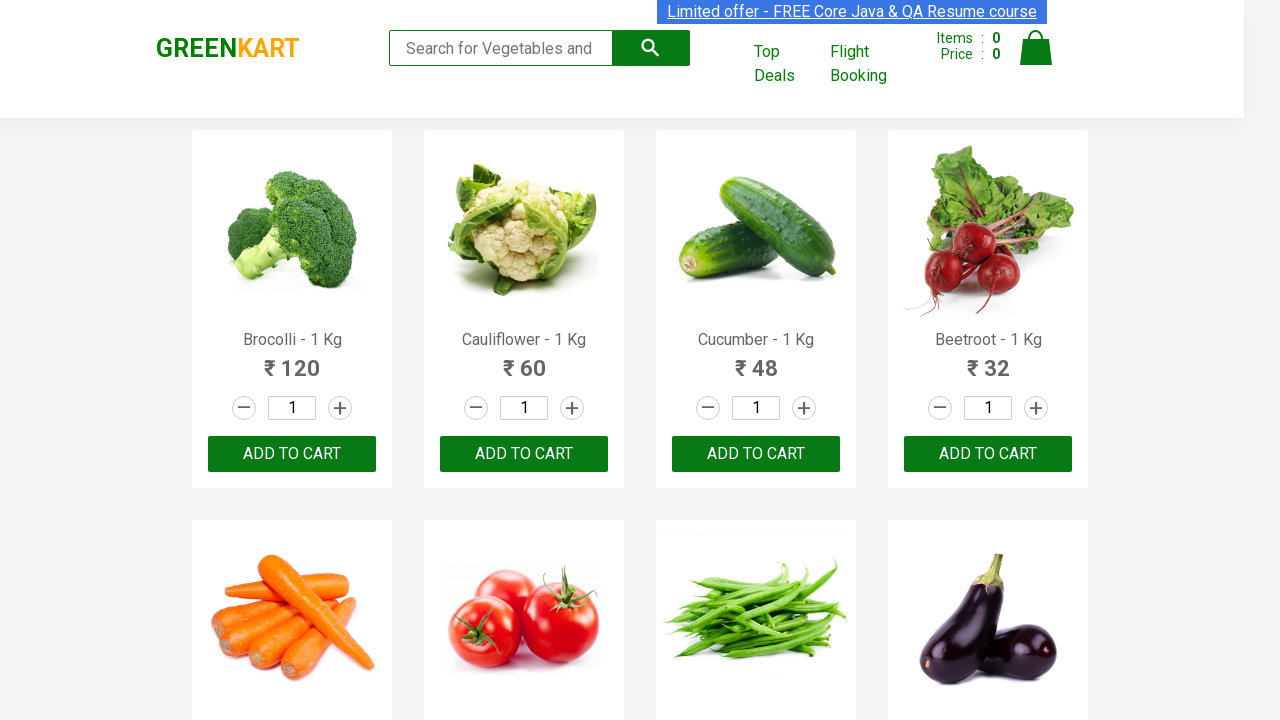

Clicked 'Add to Cart' button for Brocolli at (292, 454) on div.product-action > button >> nth=0
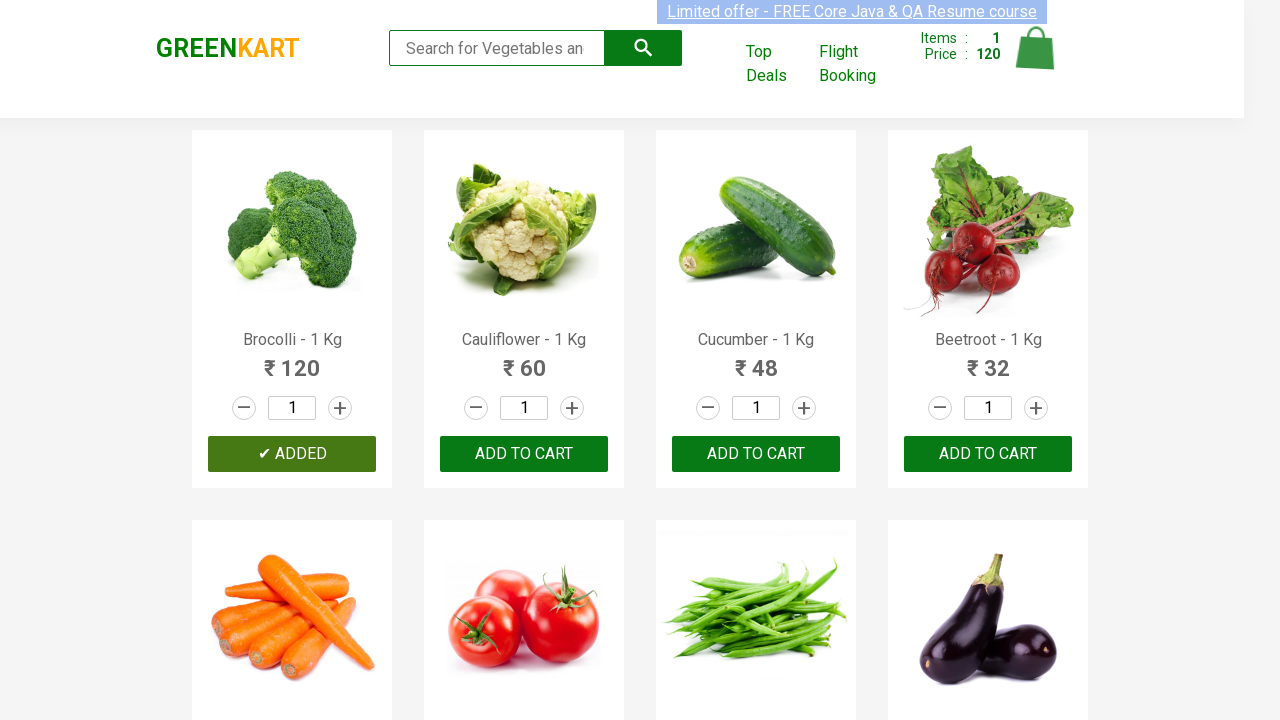

Clicked 'Add to Cart' button for Brocolli at (524, 454) on div.product-action > button >> nth=1
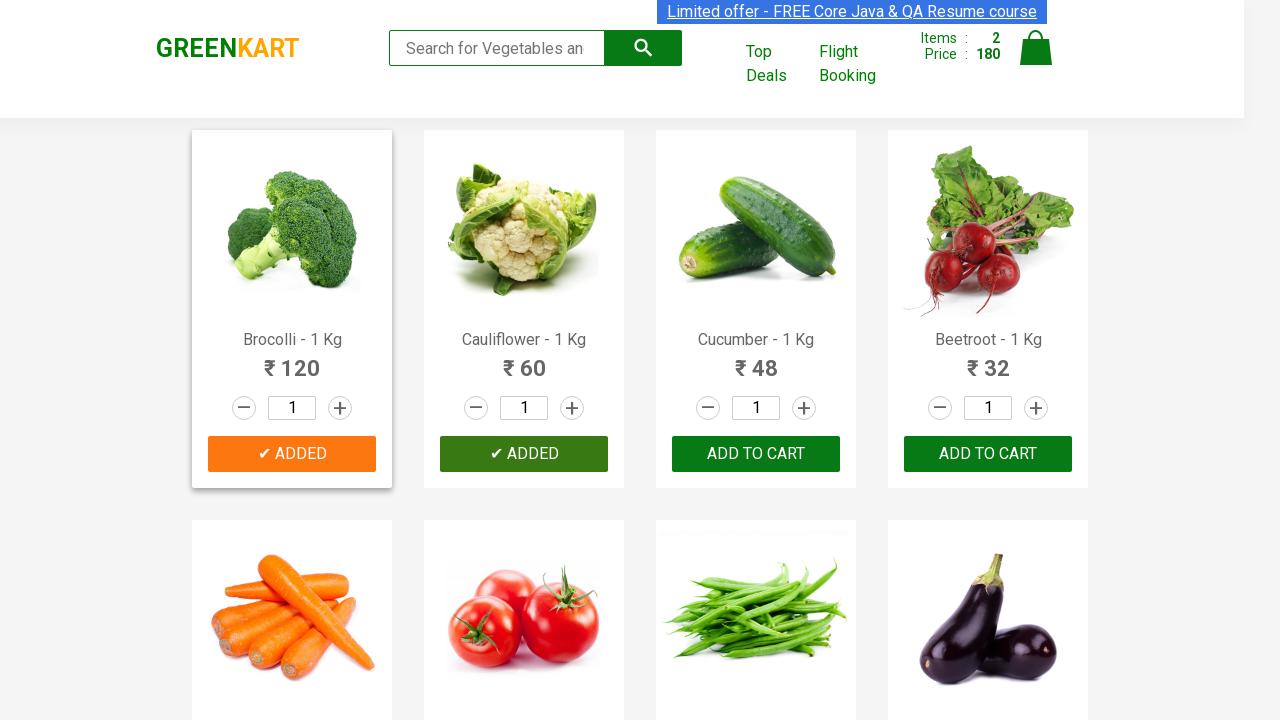

Clicked 'Add to Cart' button for Brocolli at (756, 454) on div.product-action > button >> nth=2
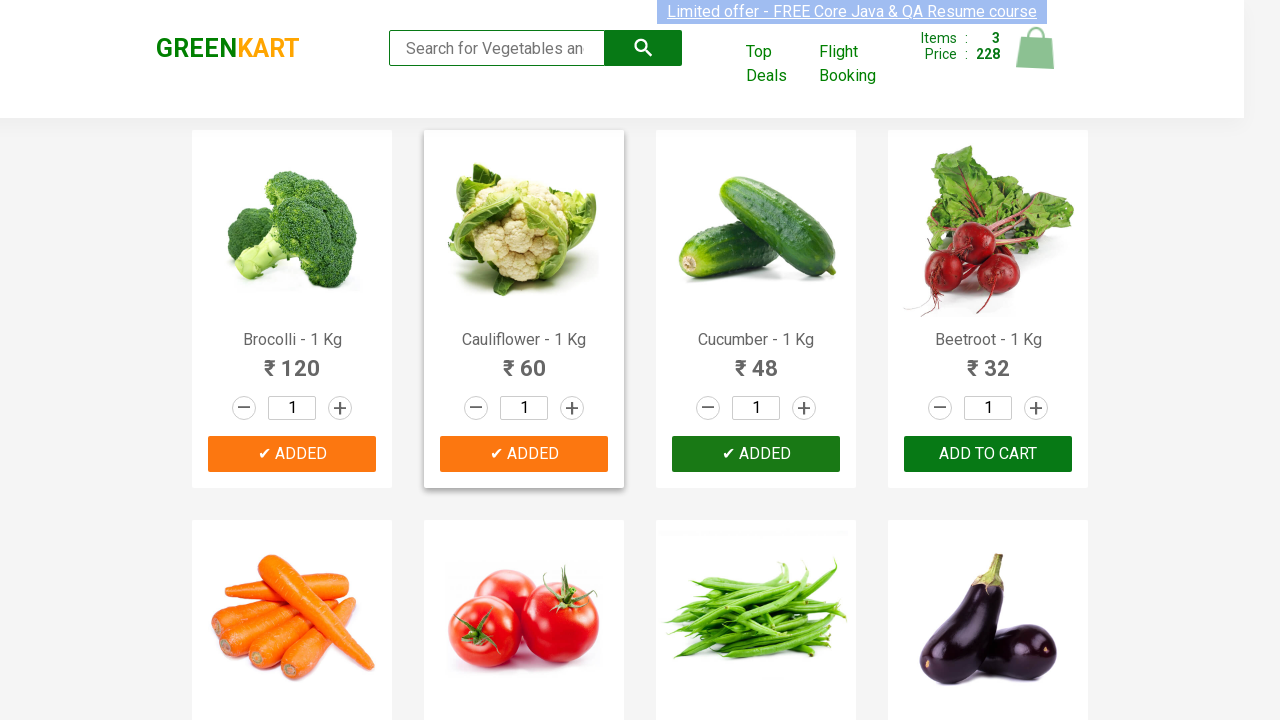

Clicked 'Add to Cart' button for Brocolli at (988, 454) on div.product-action > button >> nth=3
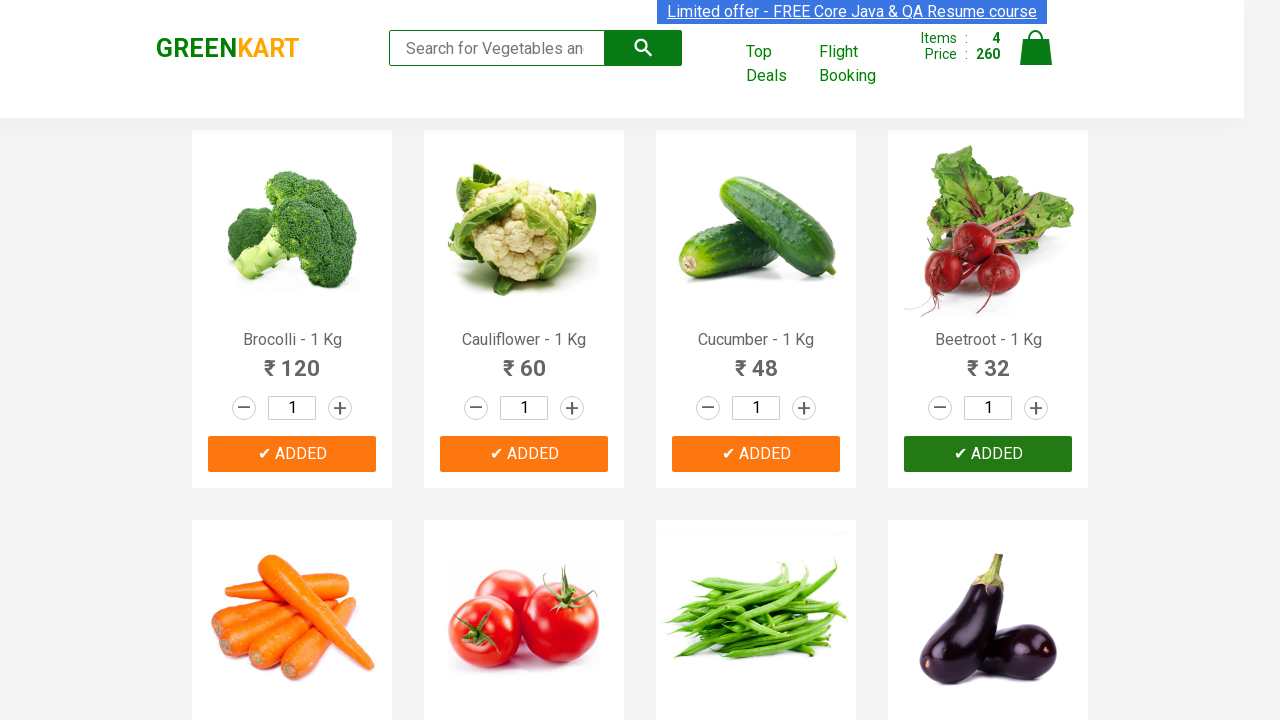

Successfully added all 4 products to cart
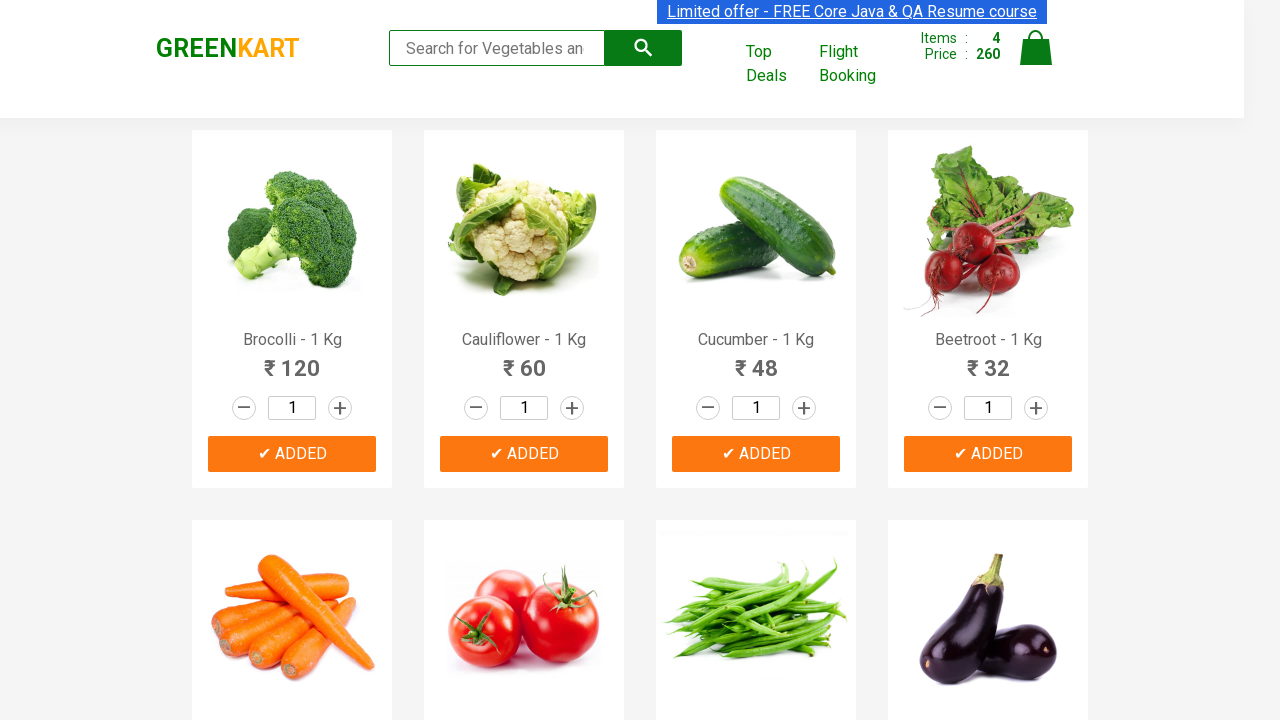

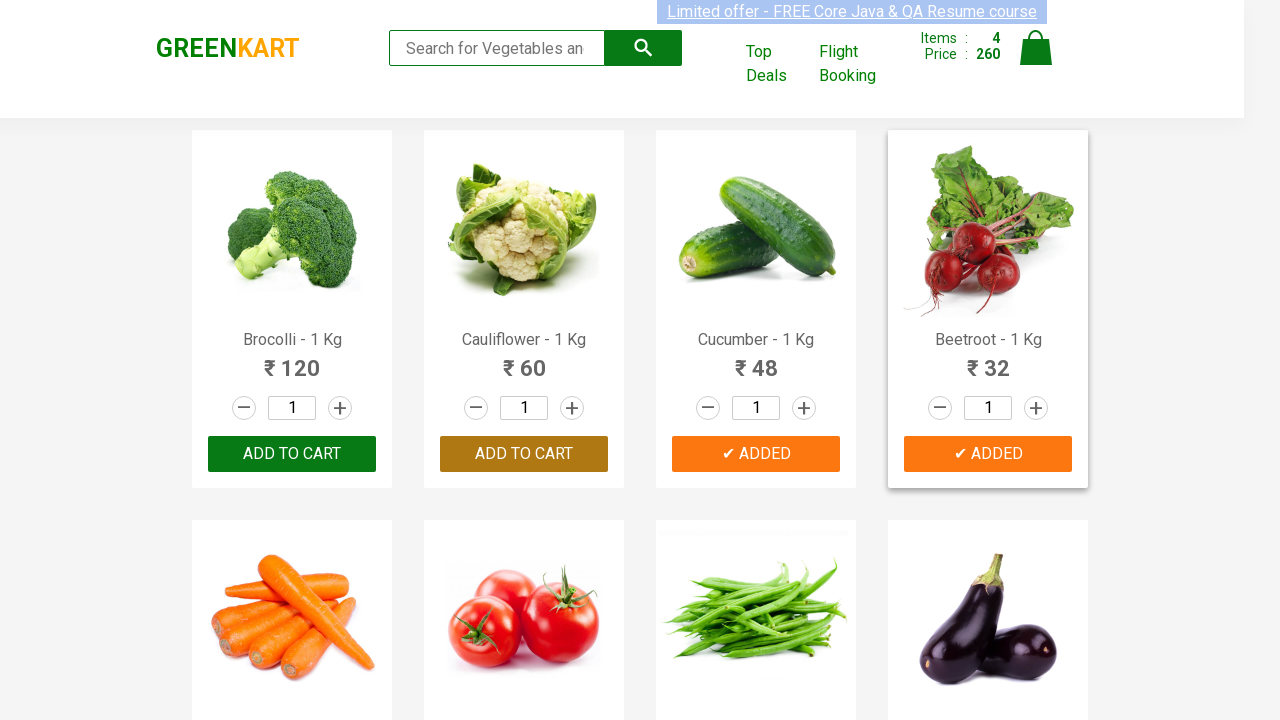